Tests various button interactions including clicking, checking enabled state, getting position, and retrieving CSS properties

Starting URL: https://www.leafground.com/button.xhtml

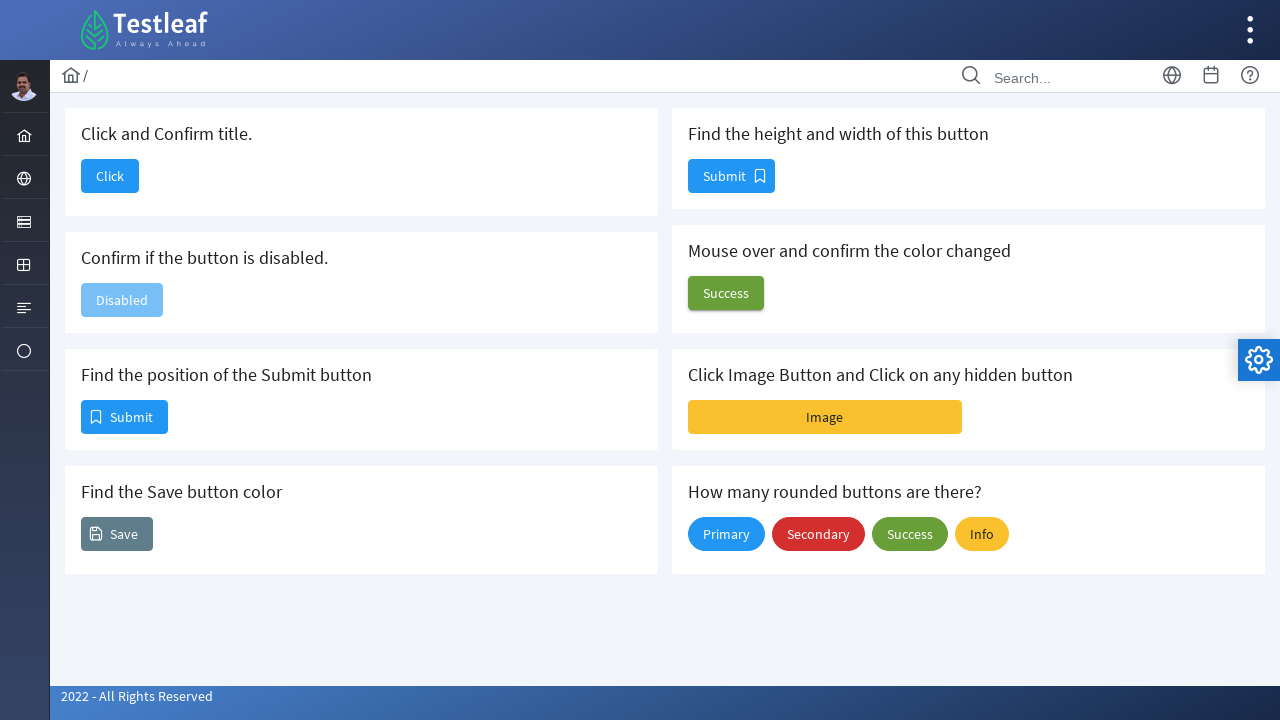

Clicked the first button at (110, 176) on #j_idt88\:j_idt90
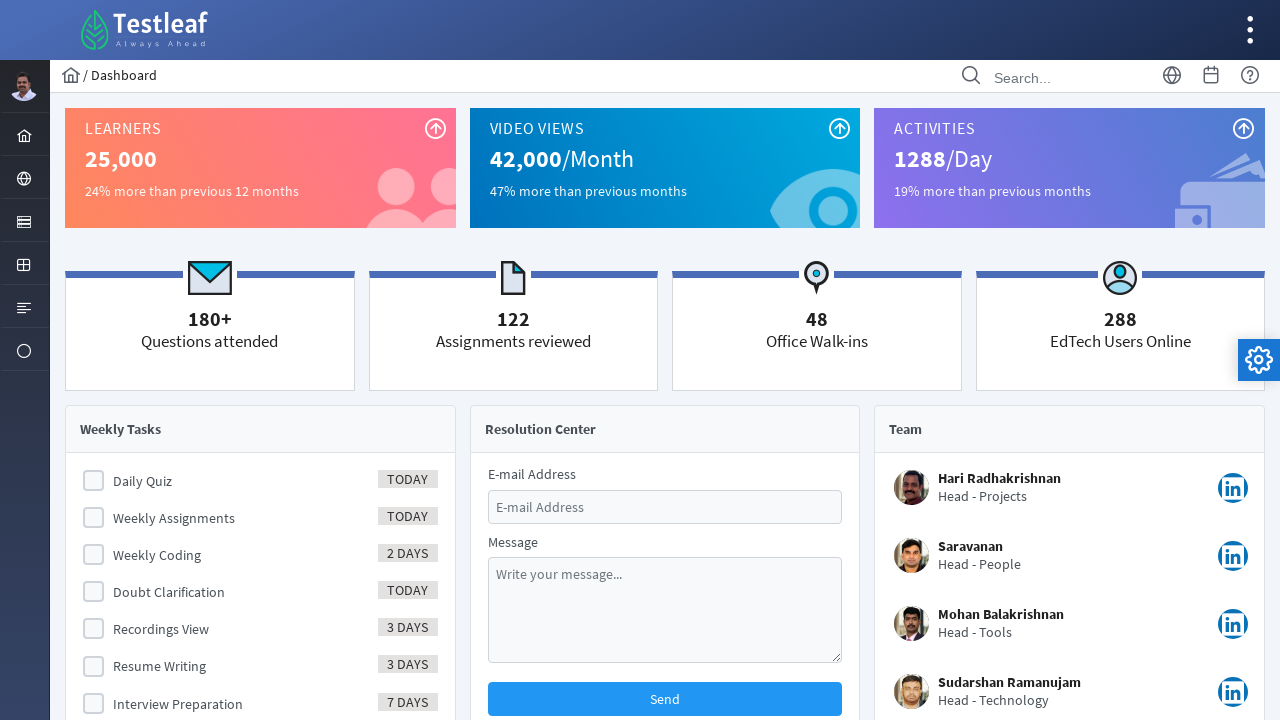

Retrieved page title: Dashboard
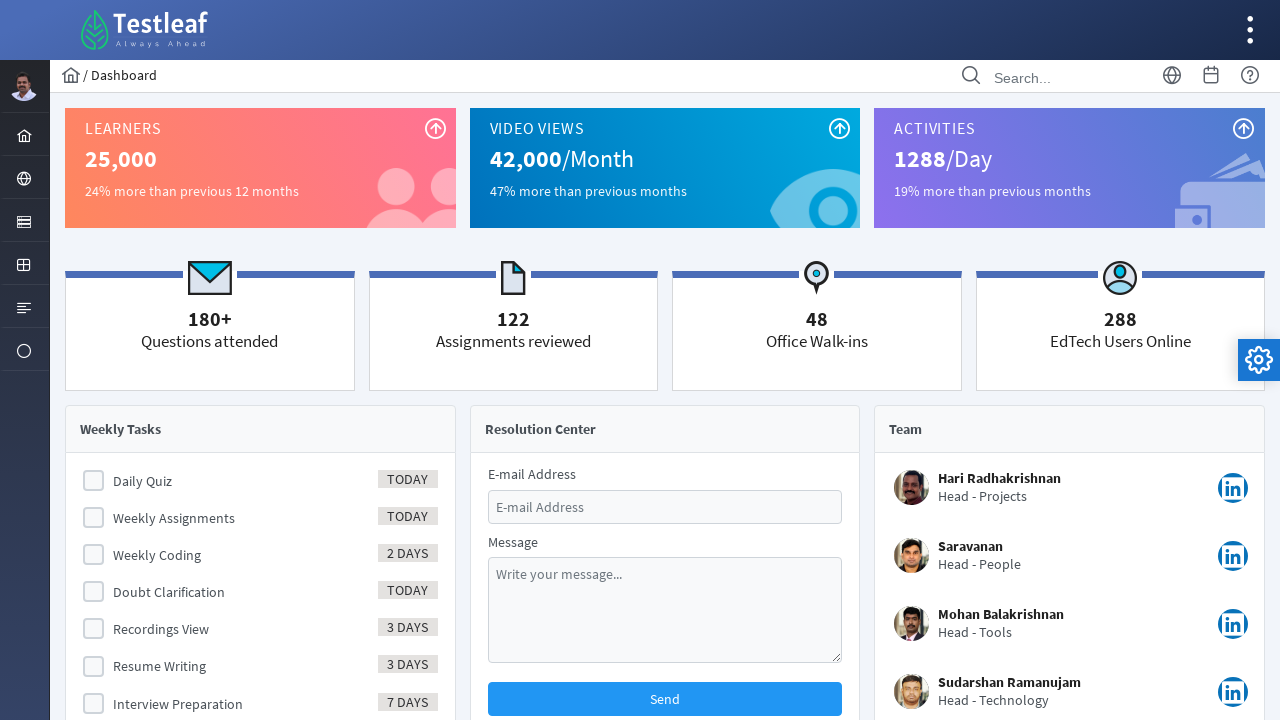

Navigated back to buttons page
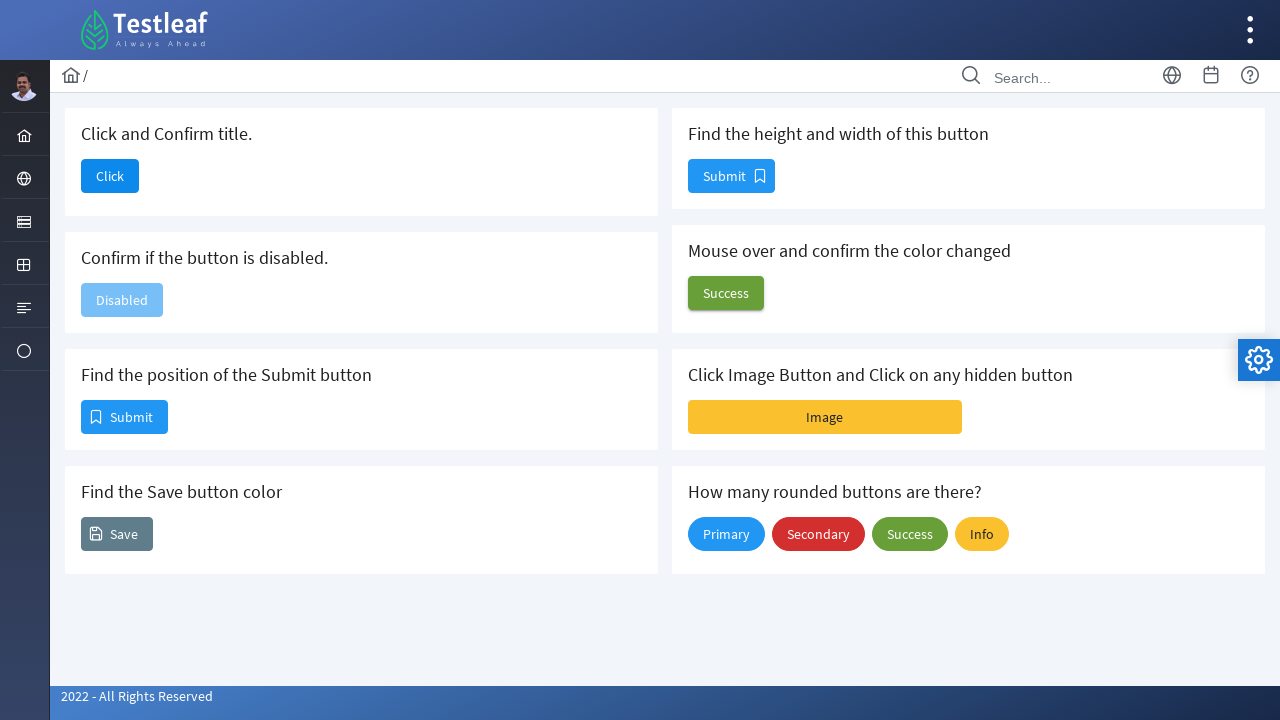

Located button2 element
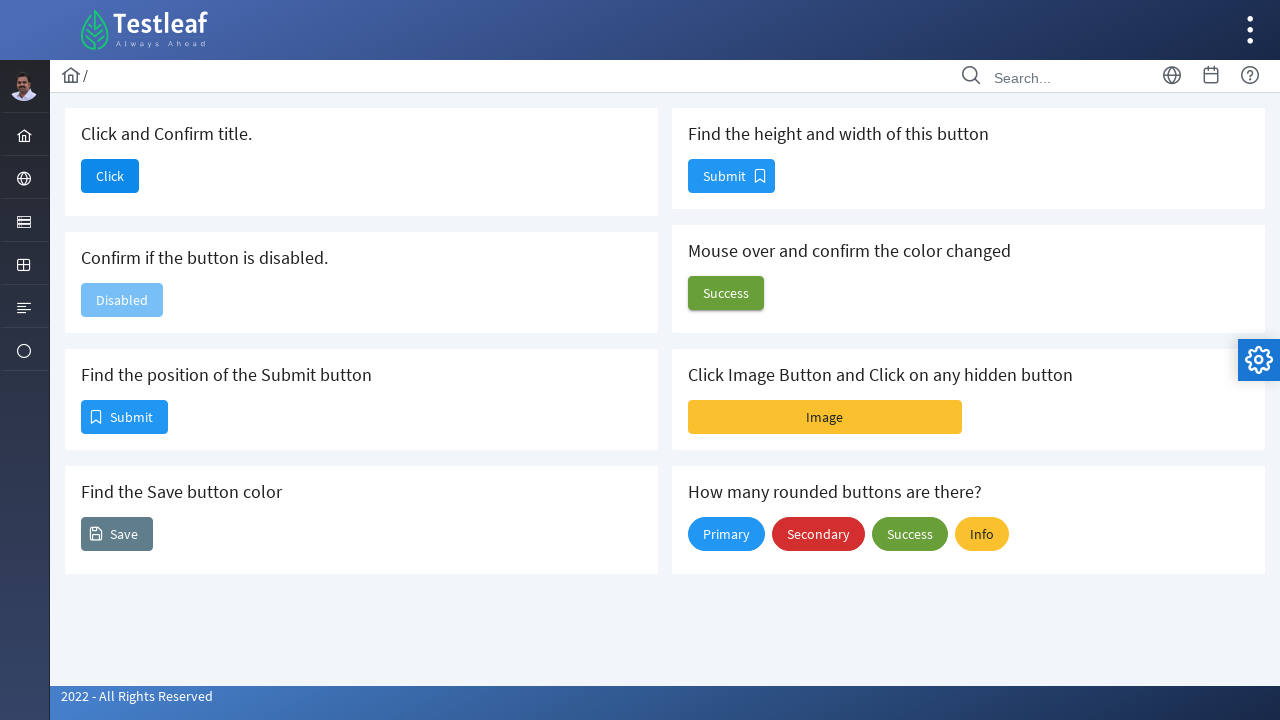

Verified that button2 is disabled
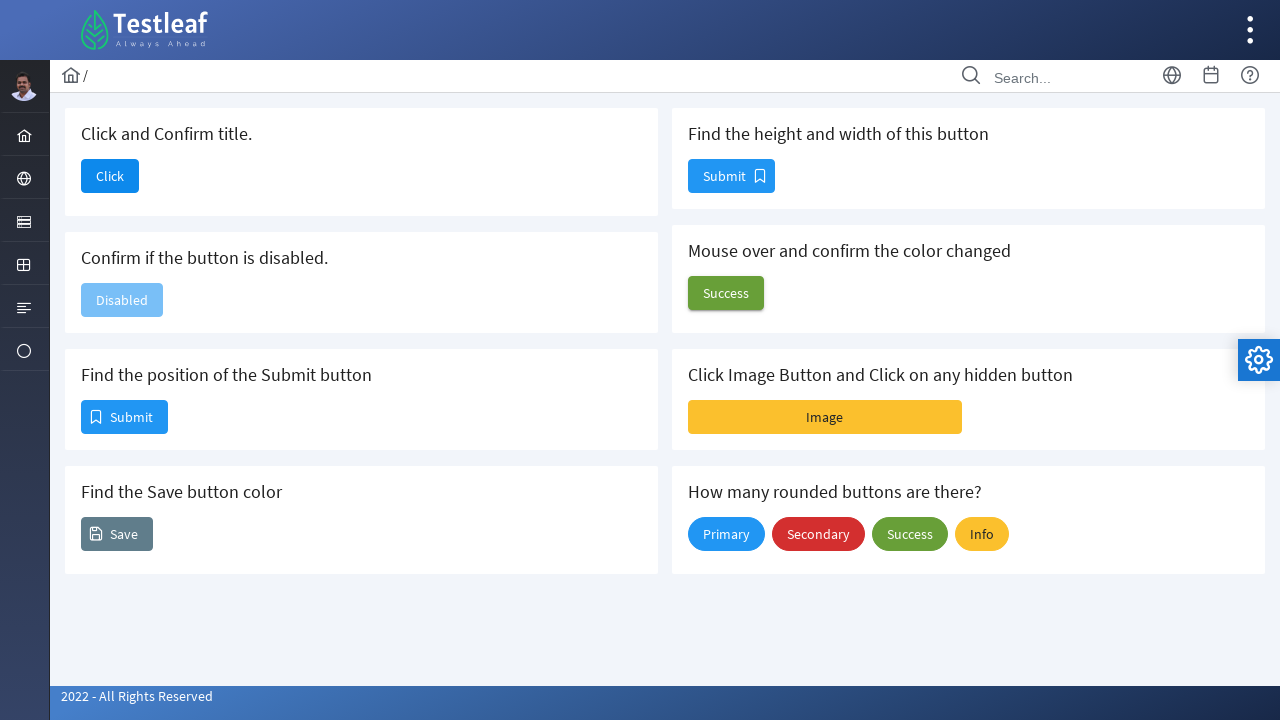

Located button3 element
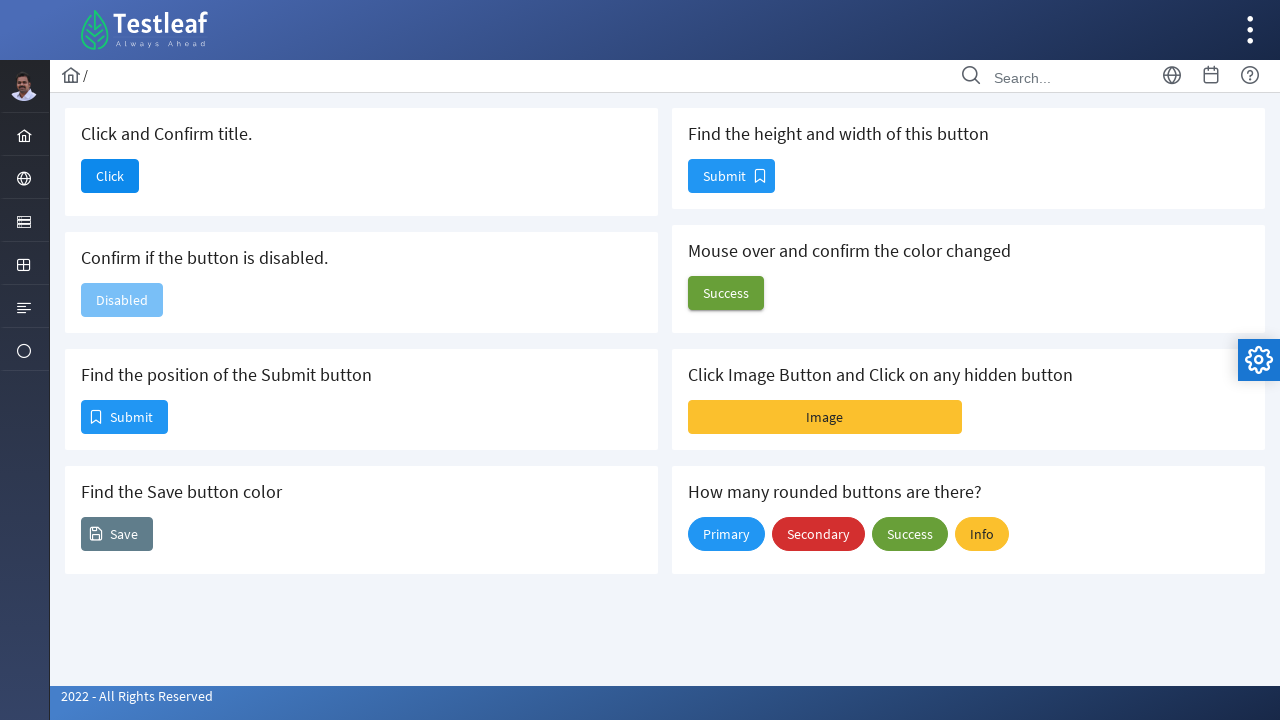

Retrieved button3 bounding box position
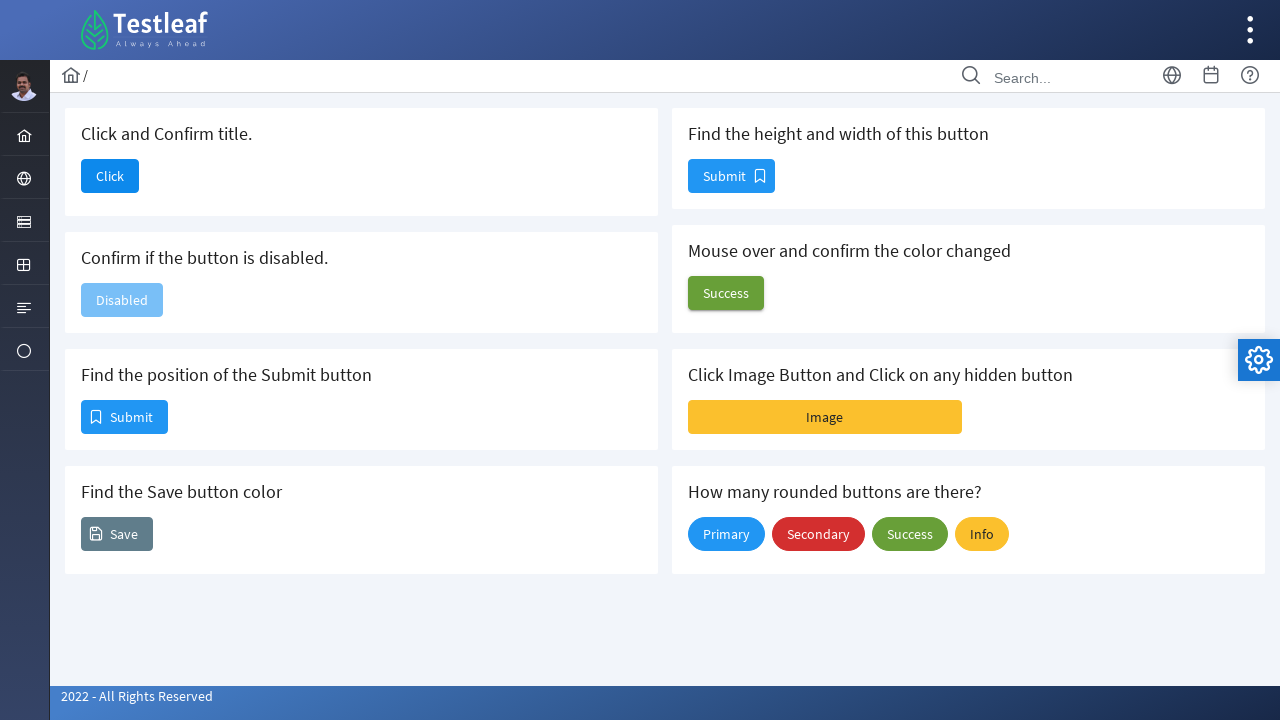

Button3 position - X axis: 81, Y axis: 400
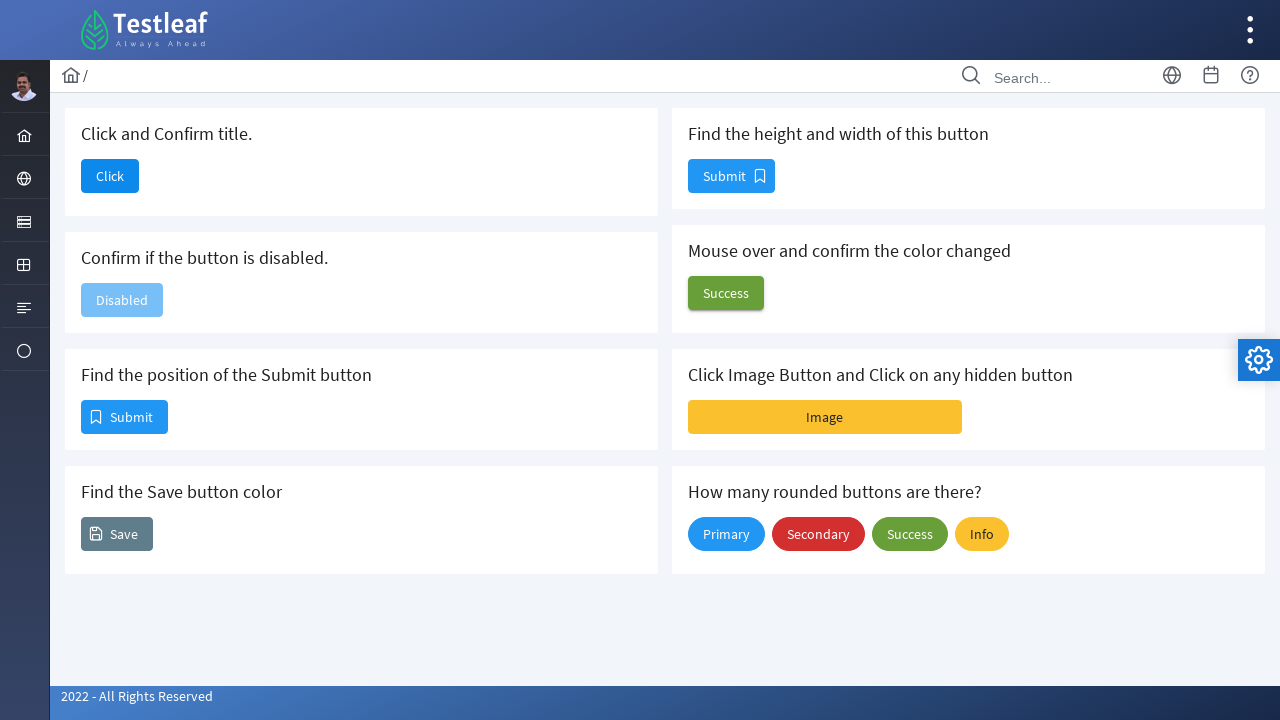

Located button4 element
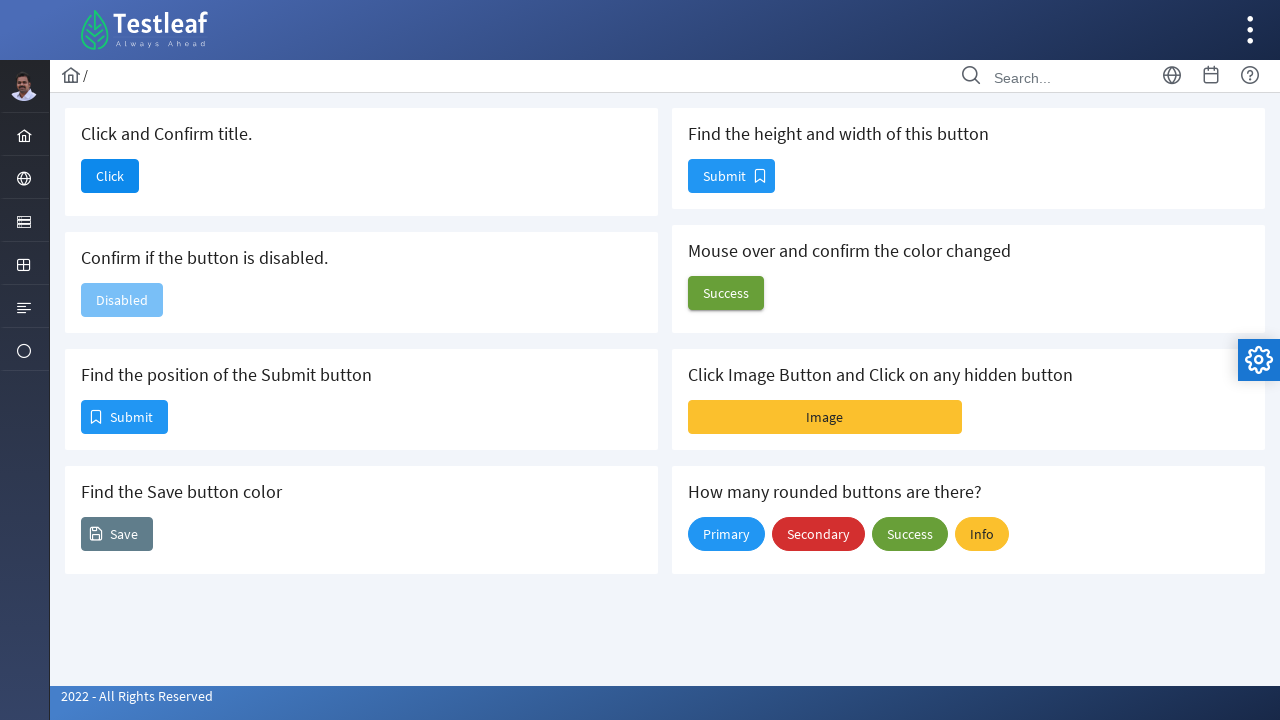

Retrieved button4 CSS color property: rgb(255, 255, 255)
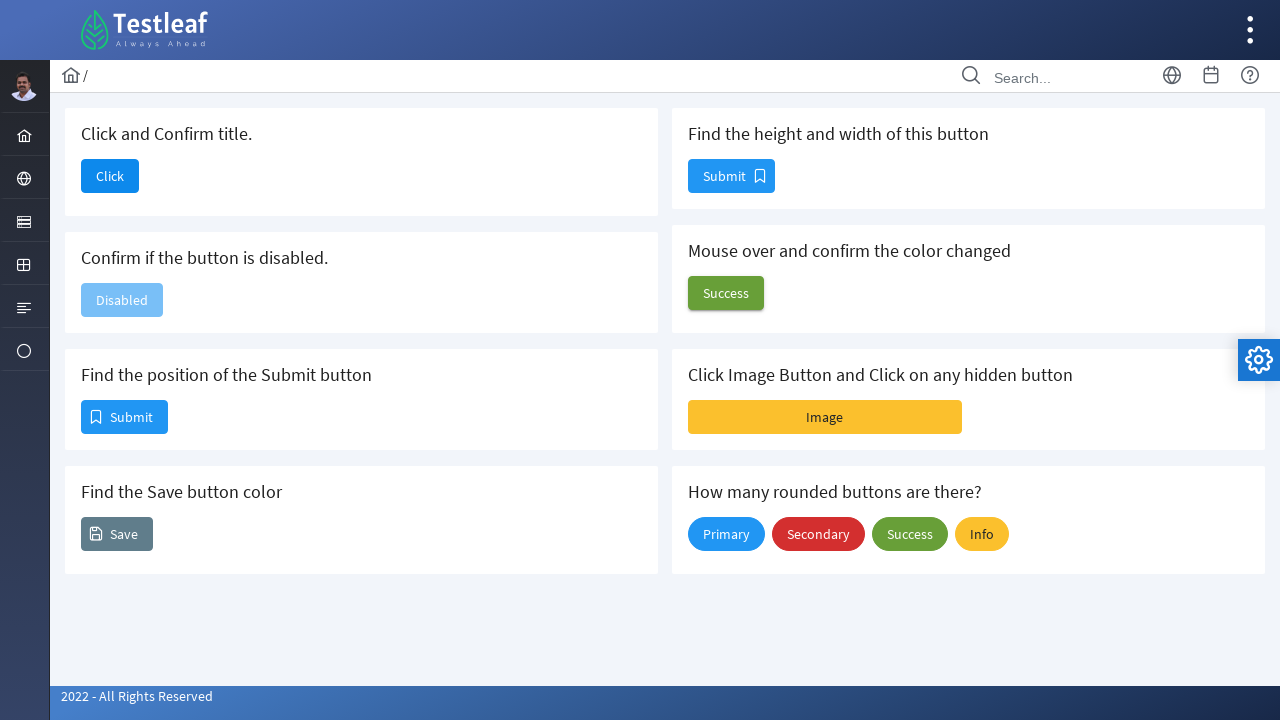

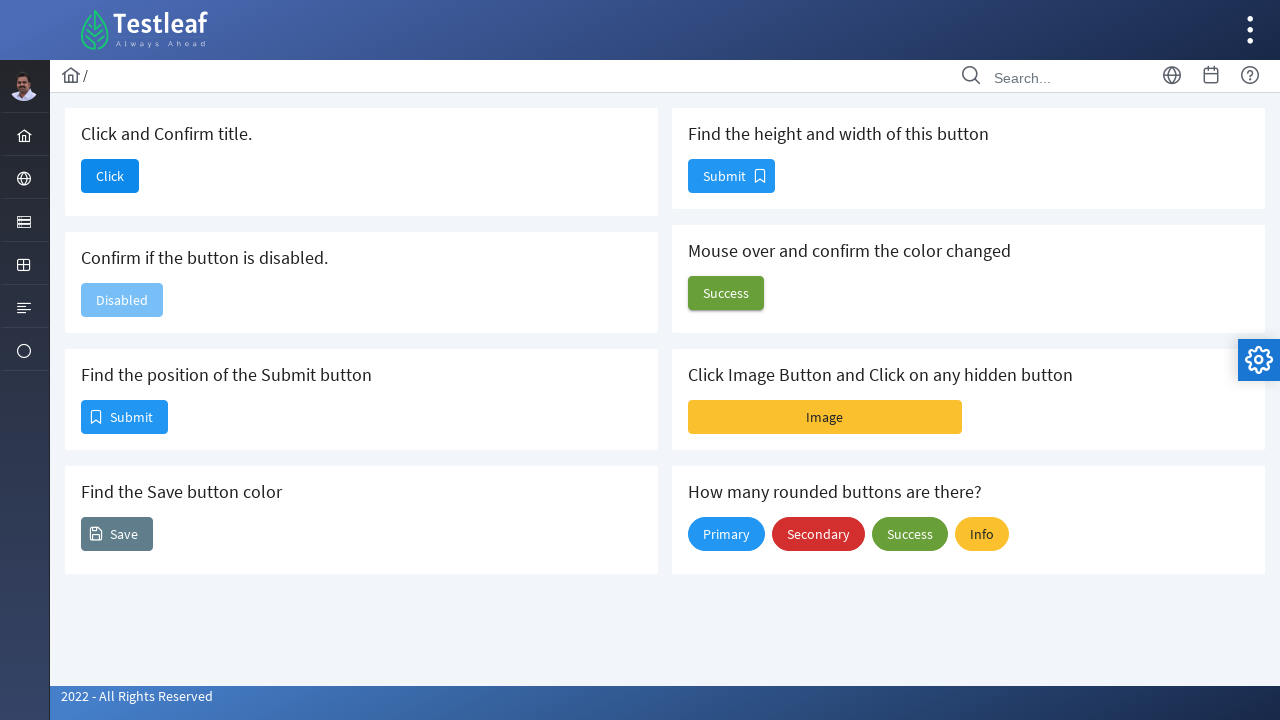